Tests entering text into a textbox and then clearing it on the Formy keypress page. Navigates from the main page to the keypress section, enters random text, and clears the field.

Starting URL: http://formy-project.herokuapp.com

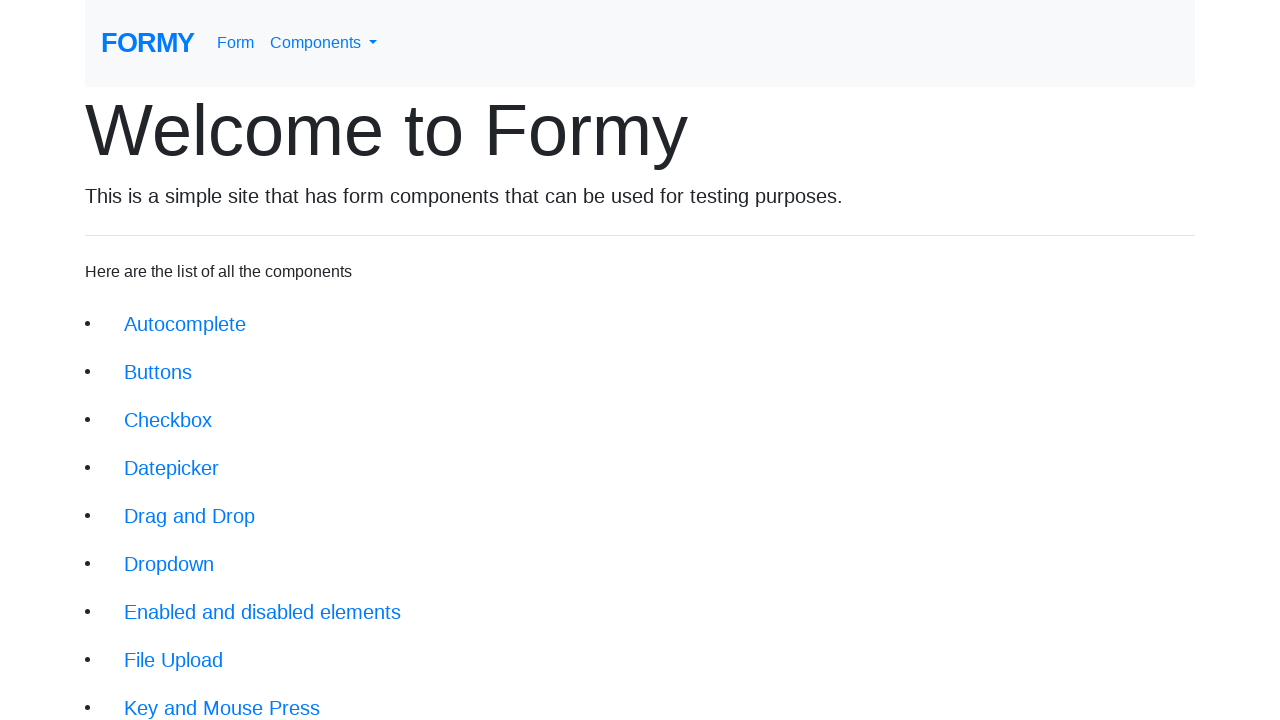

Waited for keypress page link to be available
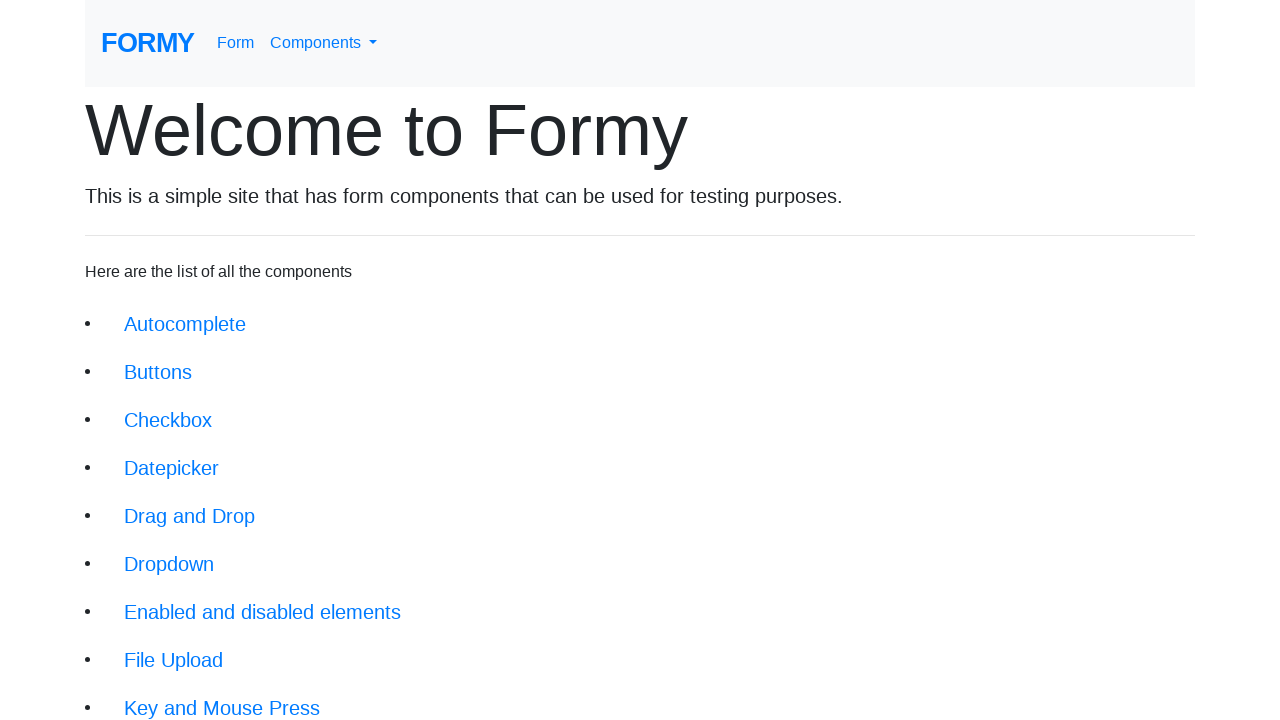

Clicked link to navigate to keypress page at (222, 696) on body > div > div > li:nth-child(13) > a
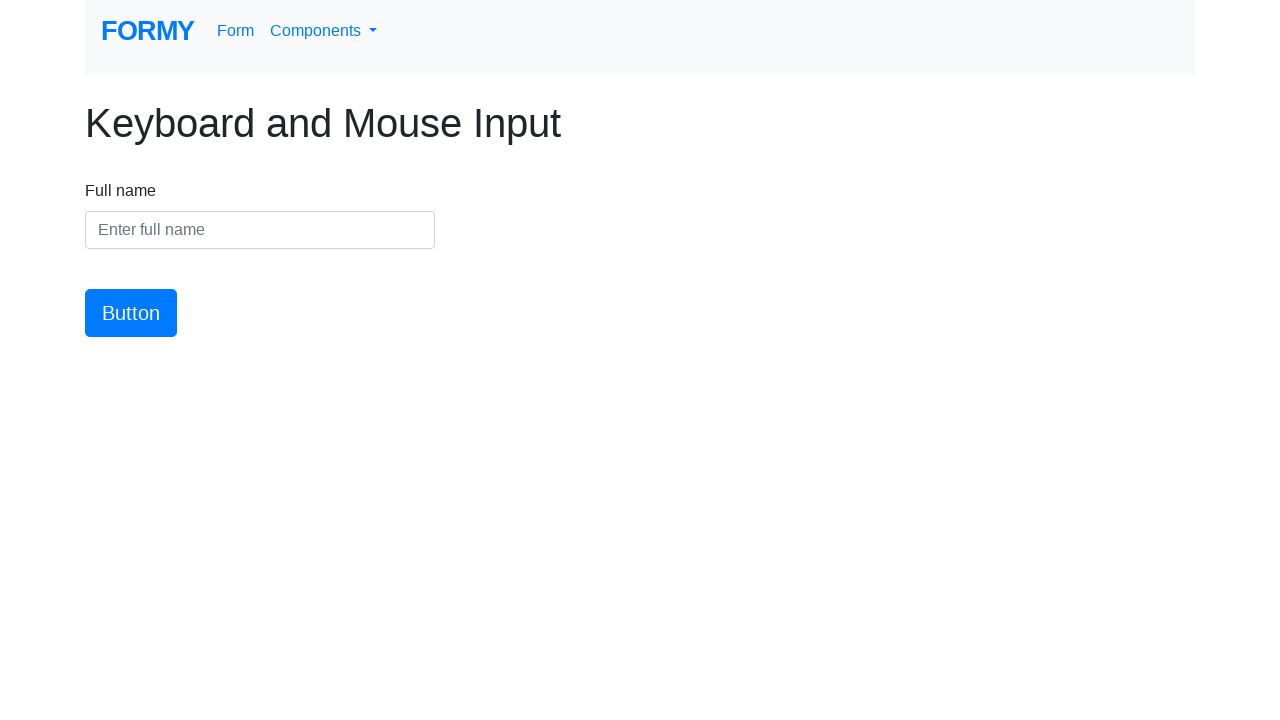

Waited for textbox with id 'name' to appear
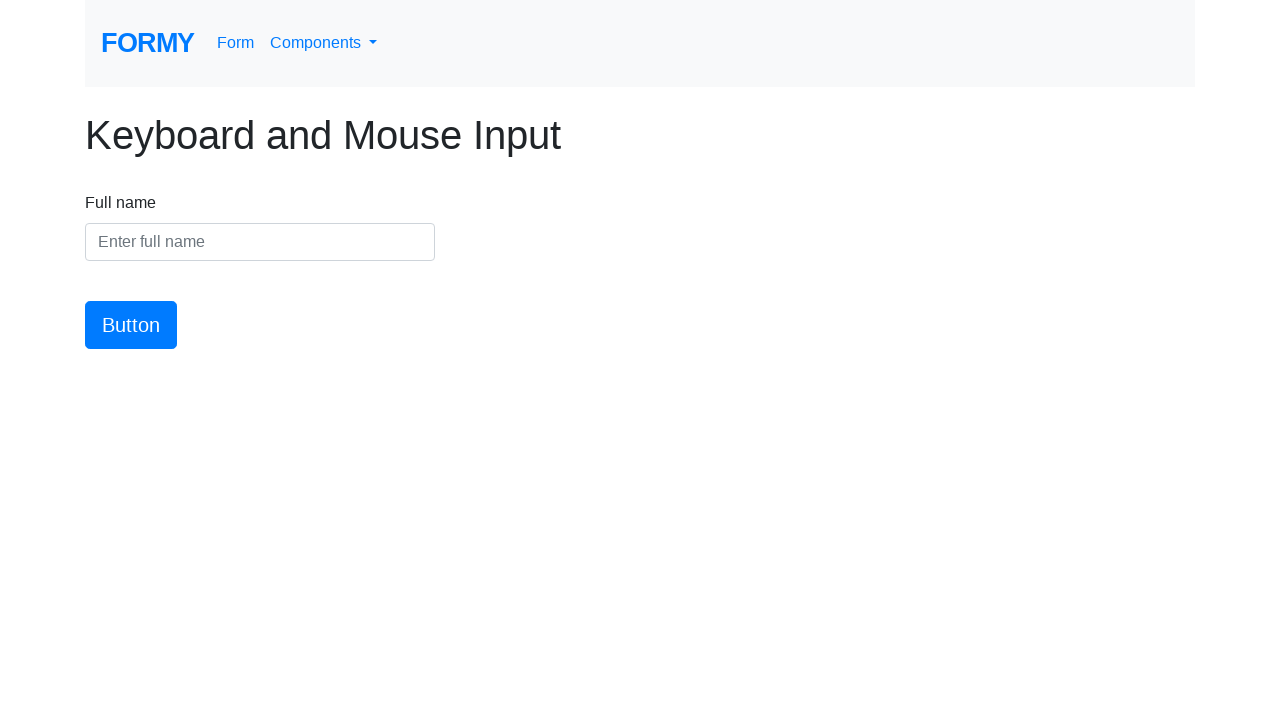

Entered random text 'xK7m' into the textbox on #name
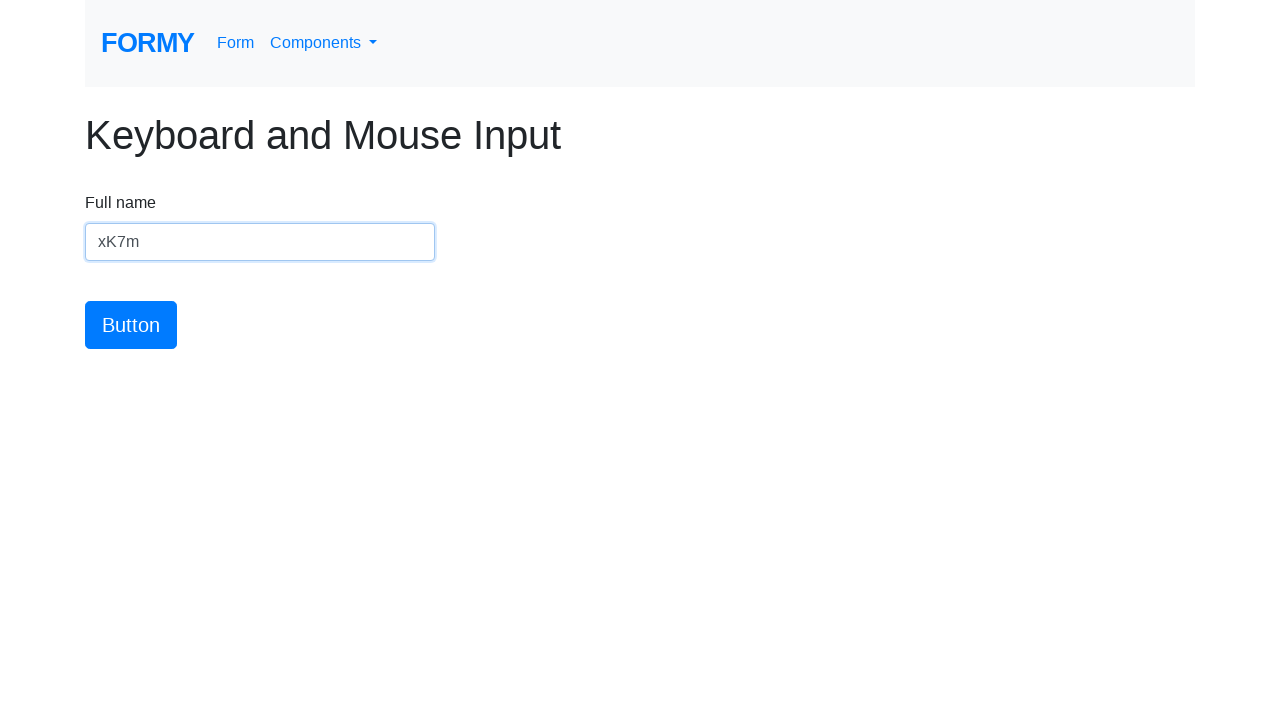

Waited 1000ms before clearing the textbox
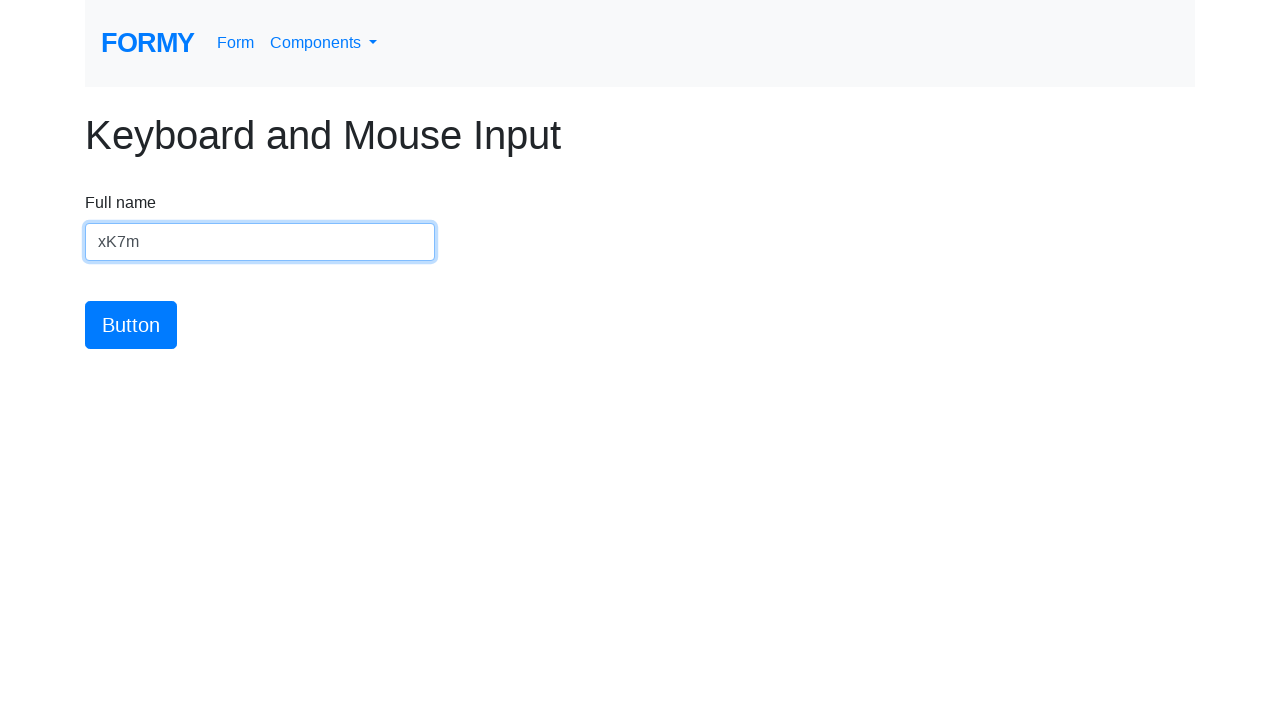

Cleared the textbox by filling with empty string on #name
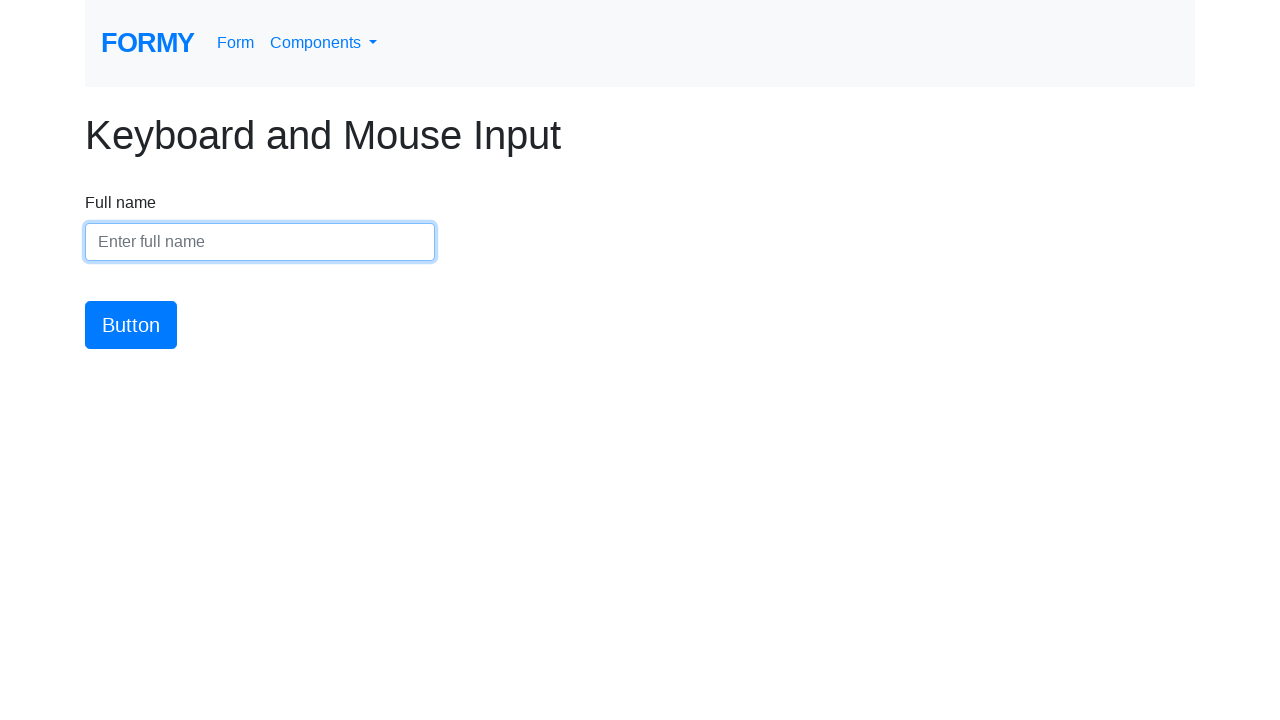

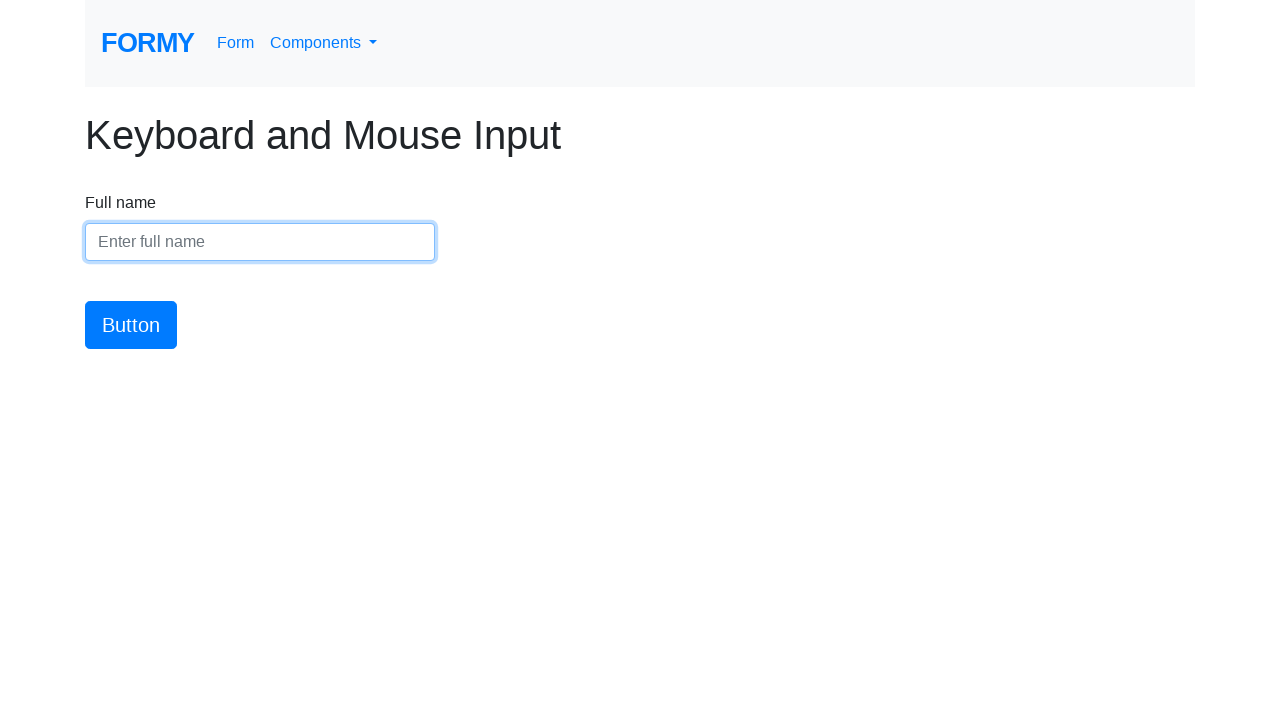